Tests dropdown menu functionality by clicking the dropdown button and selecting the fourth item (datepicker option) from the dropdown menu.

Starting URL: https://formy-project.herokuapp.com/dropdown

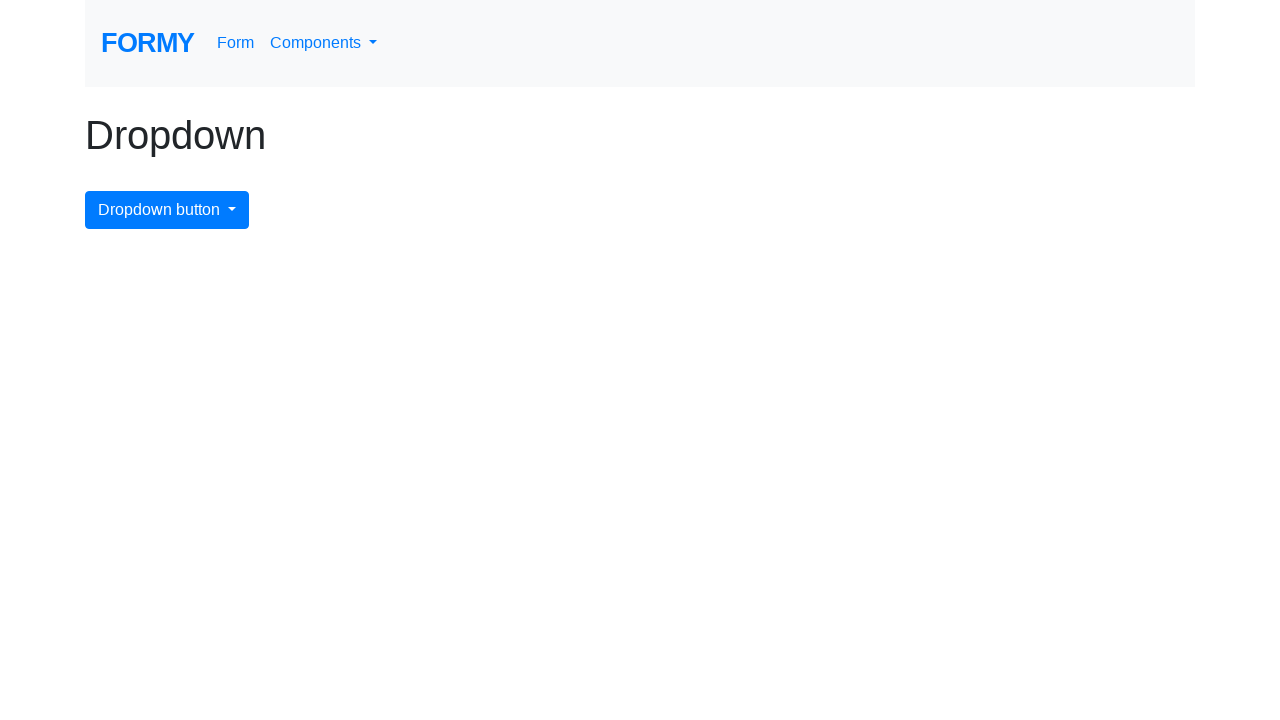

Clicked dropdown button to open menu at (167, 210) on #dropdownMenuButton
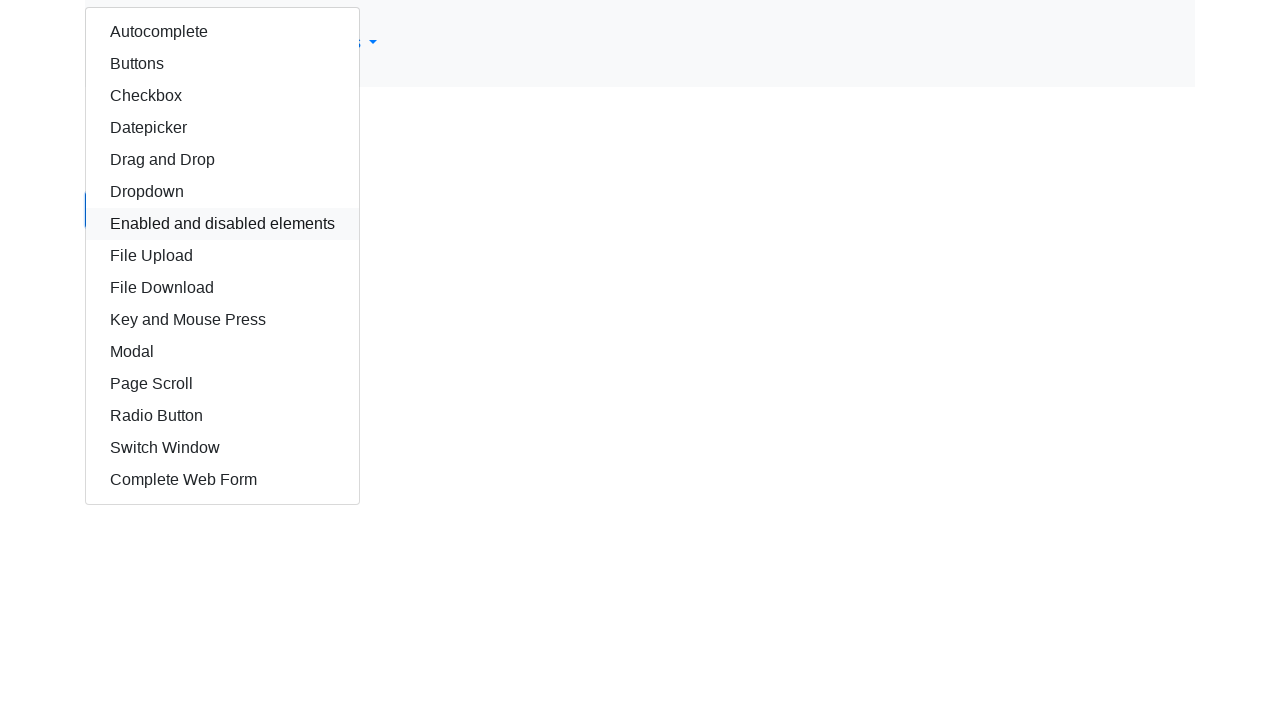

Selected fourth item (datepicker option) from dropdown menu at (222, 128) on div.dropdown-menu.show a:nth-child(4)
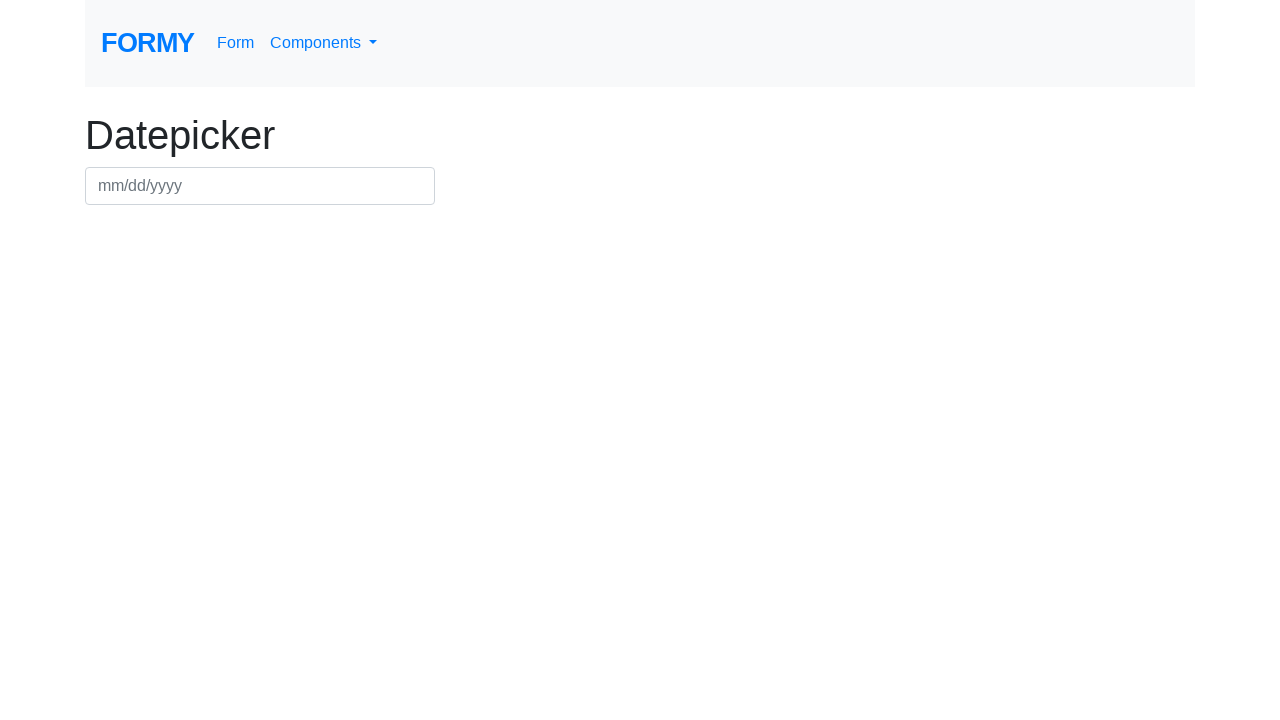

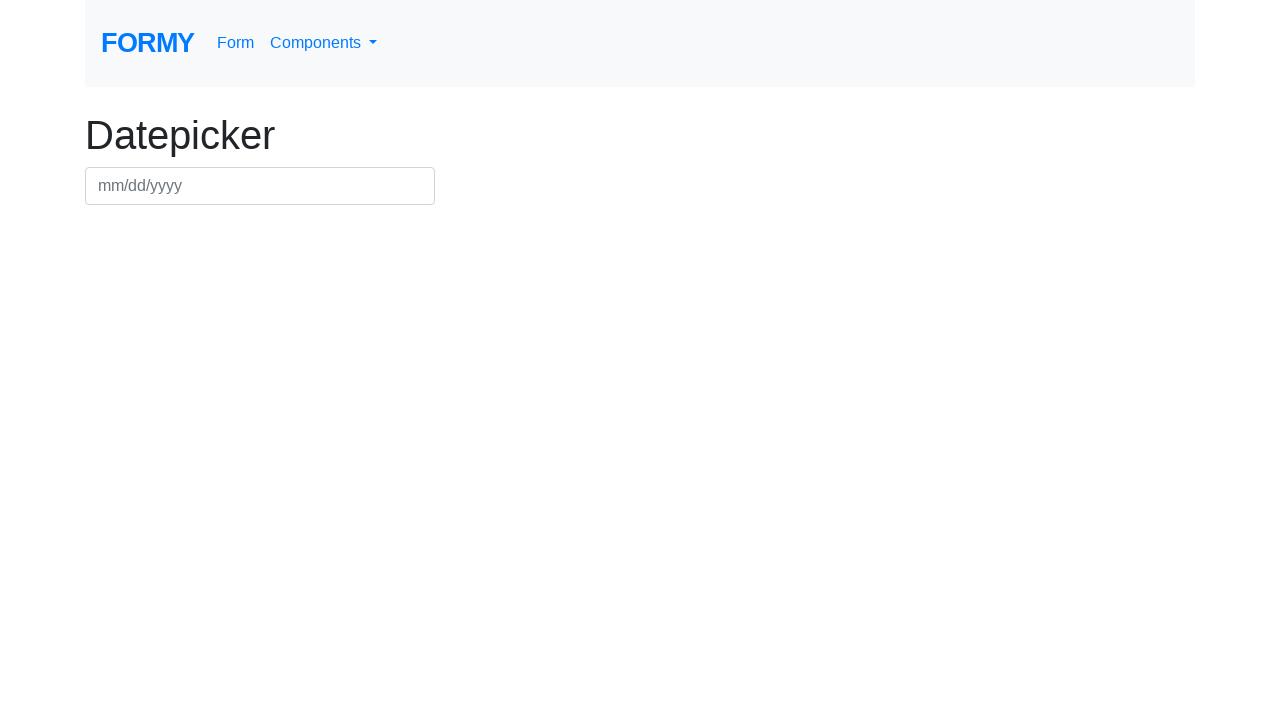